Tests a practice form by filling in the first name field with a sample value

Starting URL: https://demoqa.com/automation-practice-form

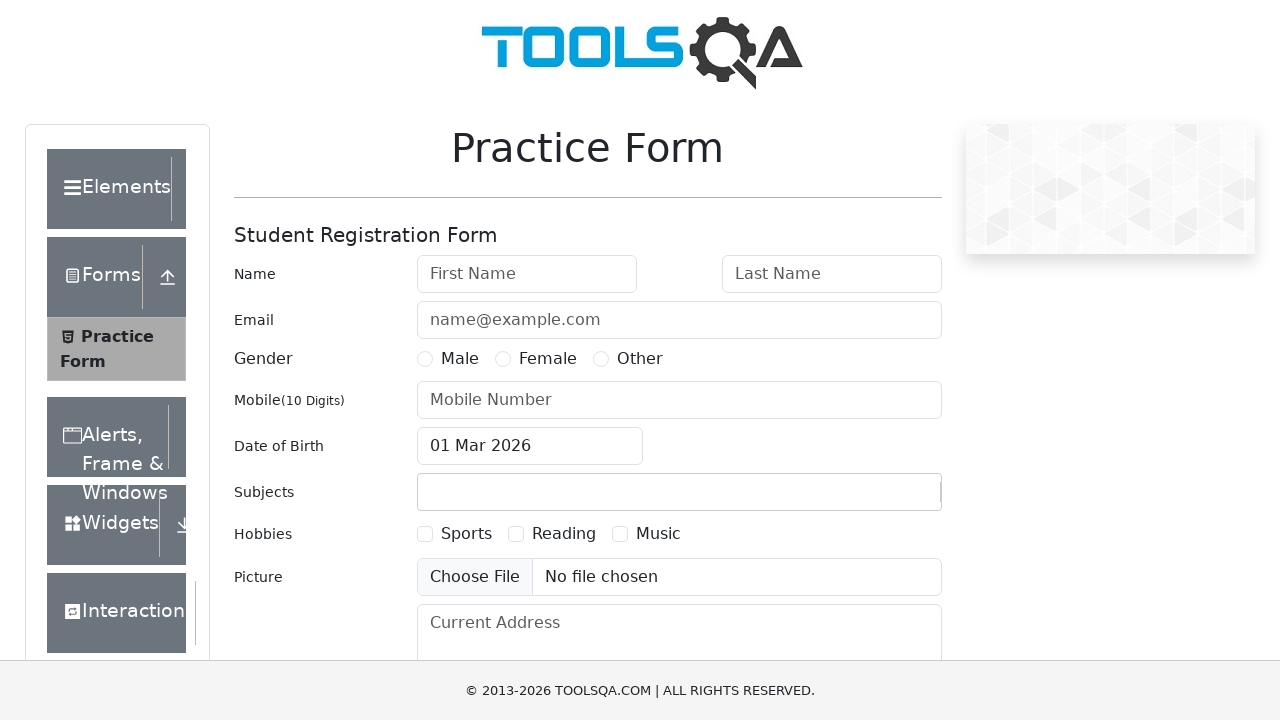

Filled first name field with 'prakruti' on #firstName
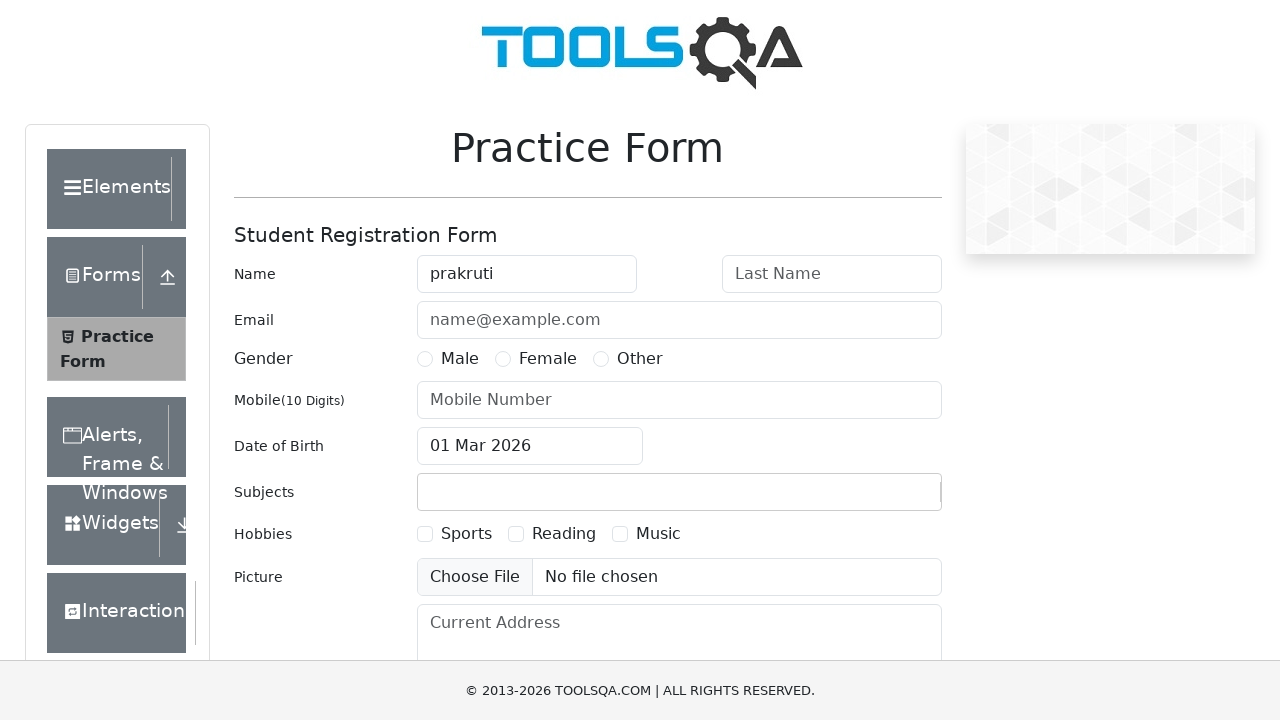

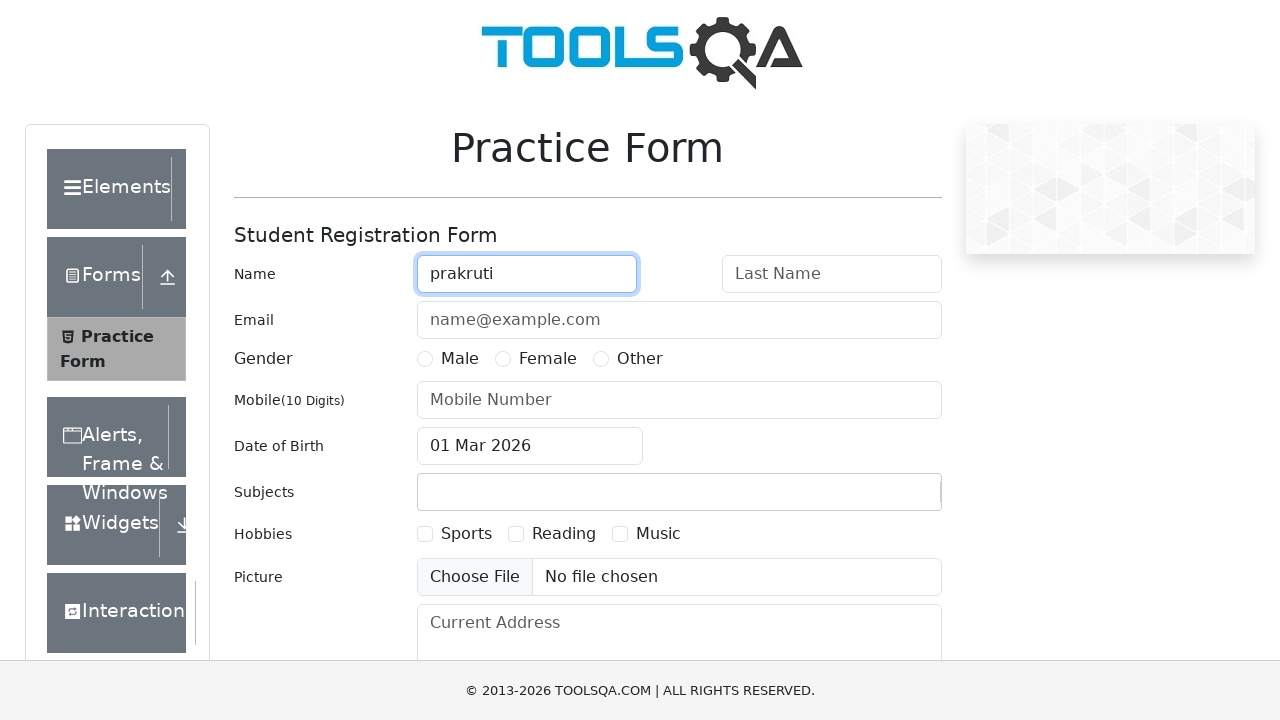